Tests a registration form by filling in first name, last name, and email fields in the first block, then submitting the form and verifying the success message appears.

Starting URL: http://suninjuly.github.io/registration1.html

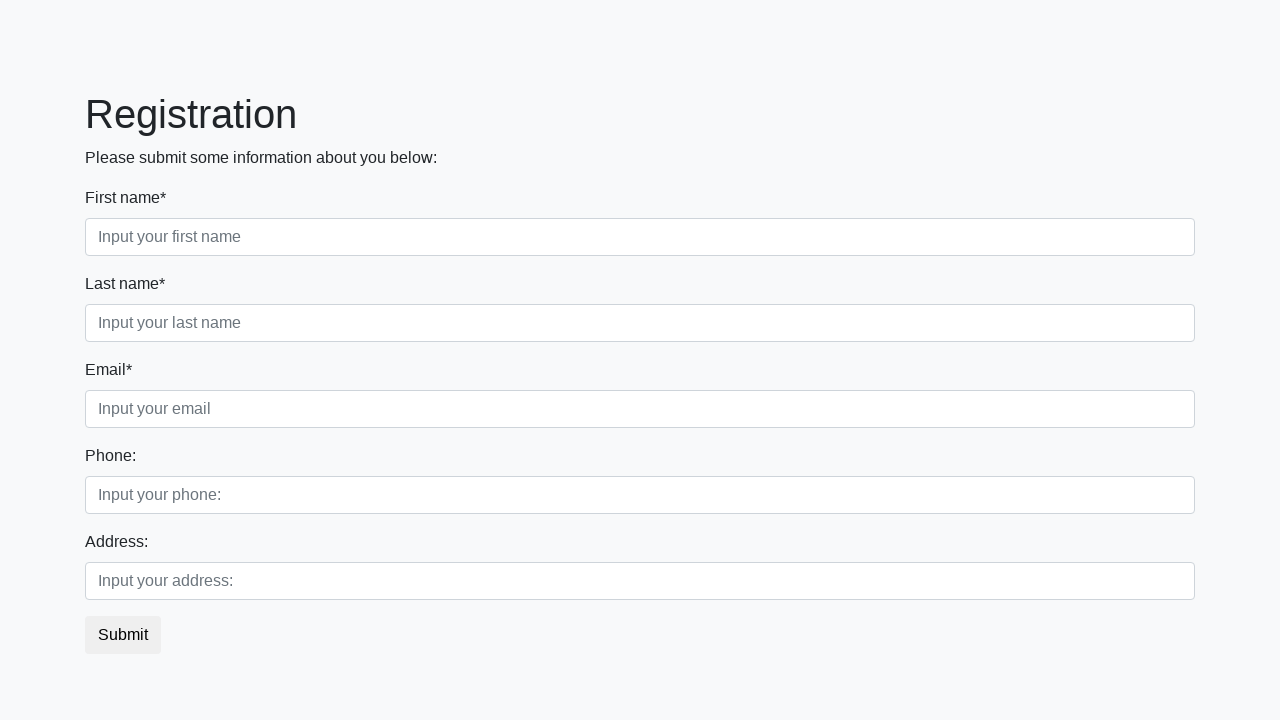

Filled first name field with 'Dmitry' on .first_block > div:nth-child(1) input
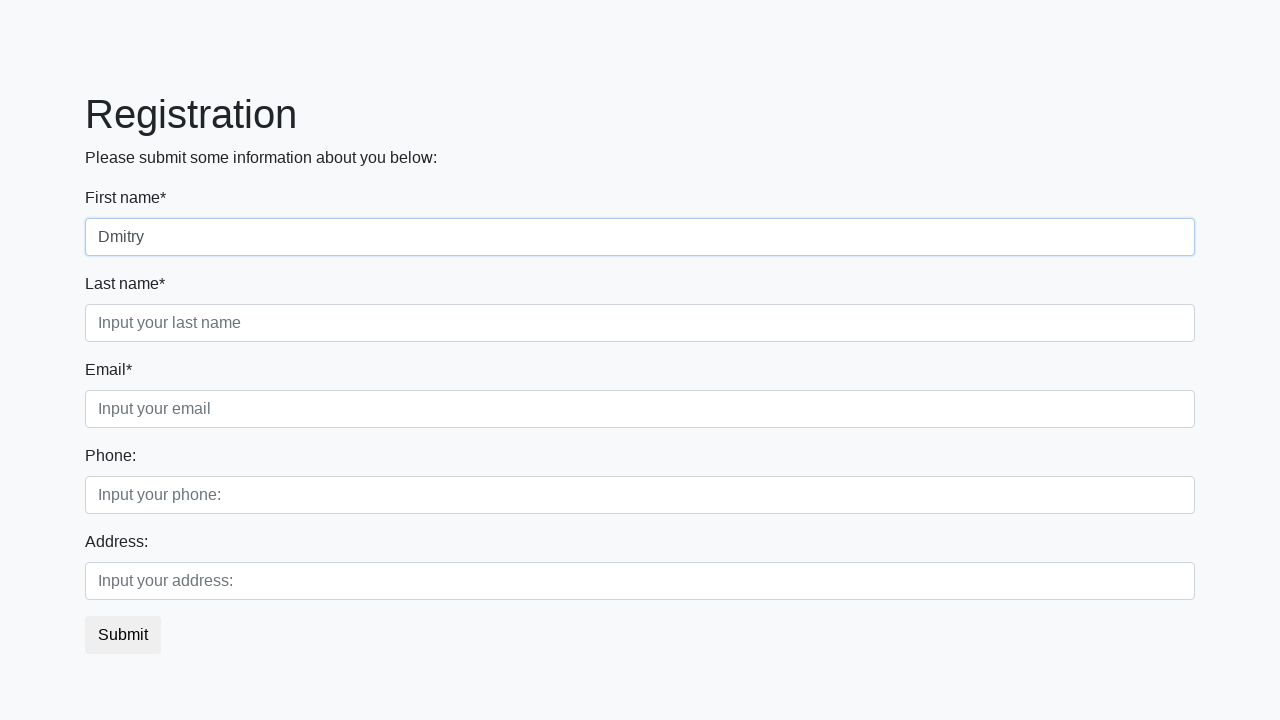

Filled last name field with 'Johnson' on .first_block > div:nth-child(2) input
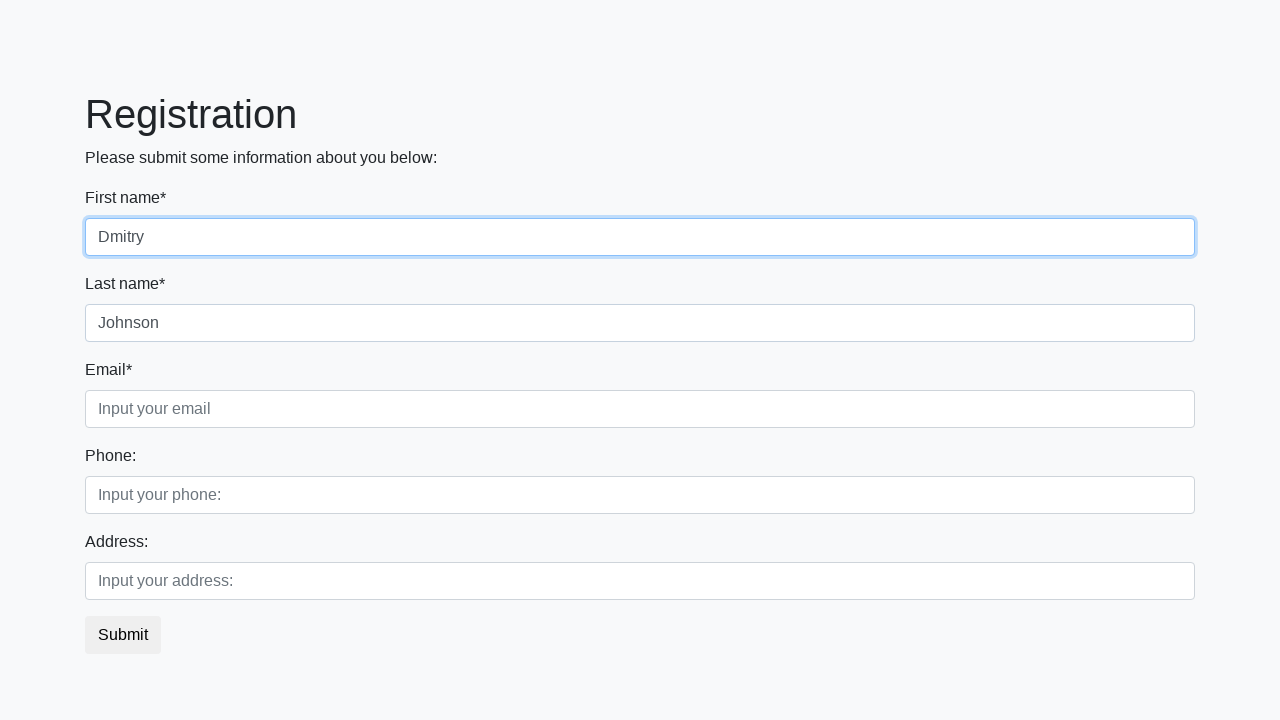

Filled email field with 'dmitry.test@example.com' on .first_block > div:nth-child(3) input
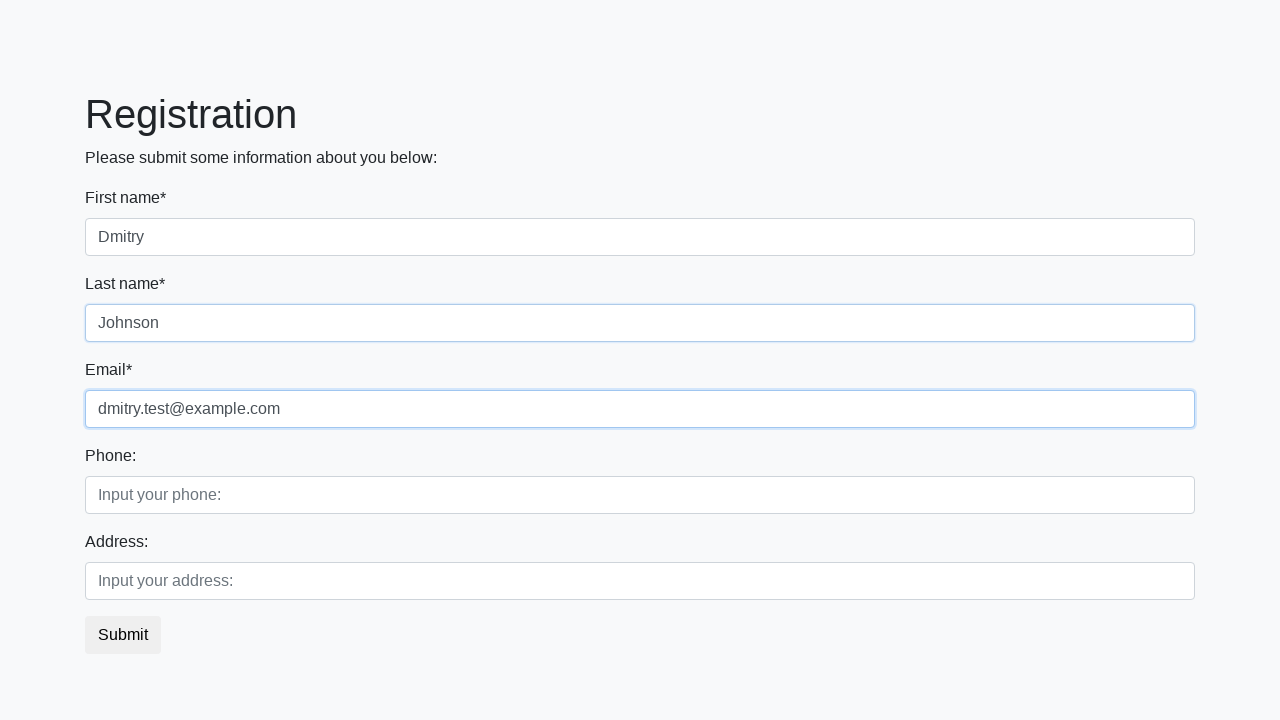

Clicked submit button to register at (123, 635) on button.btn
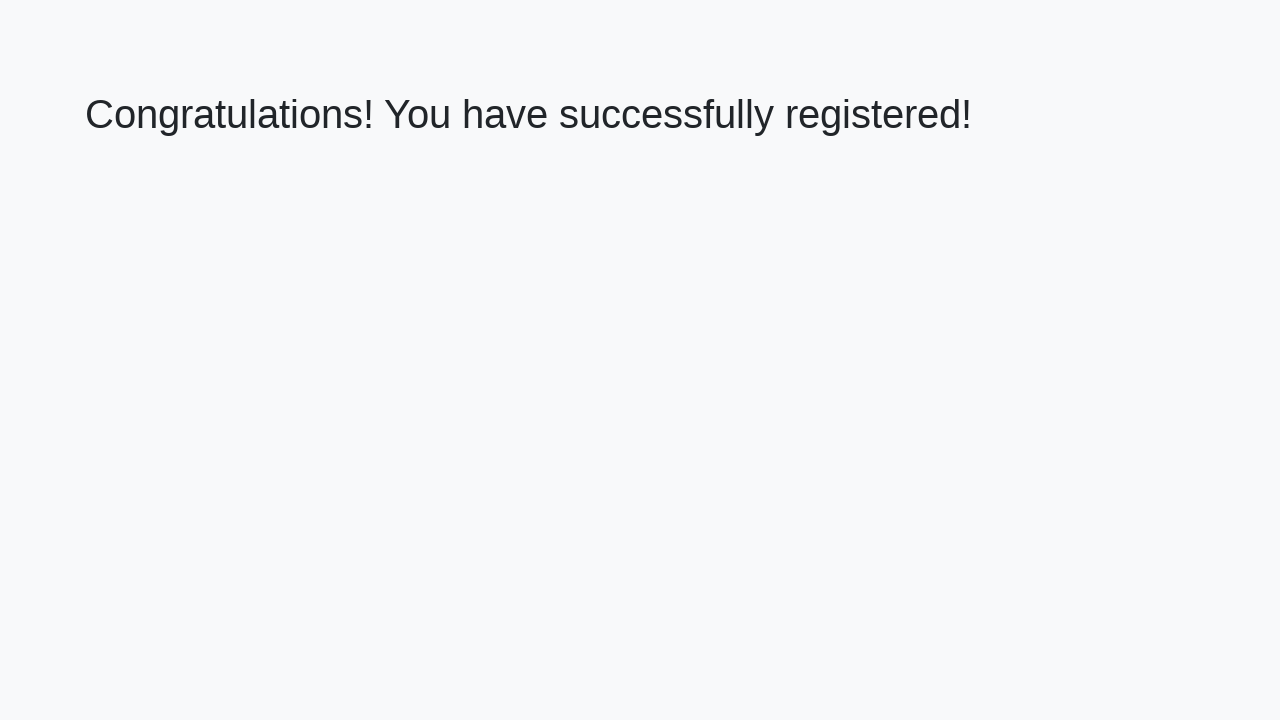

Success heading appeared after form submission
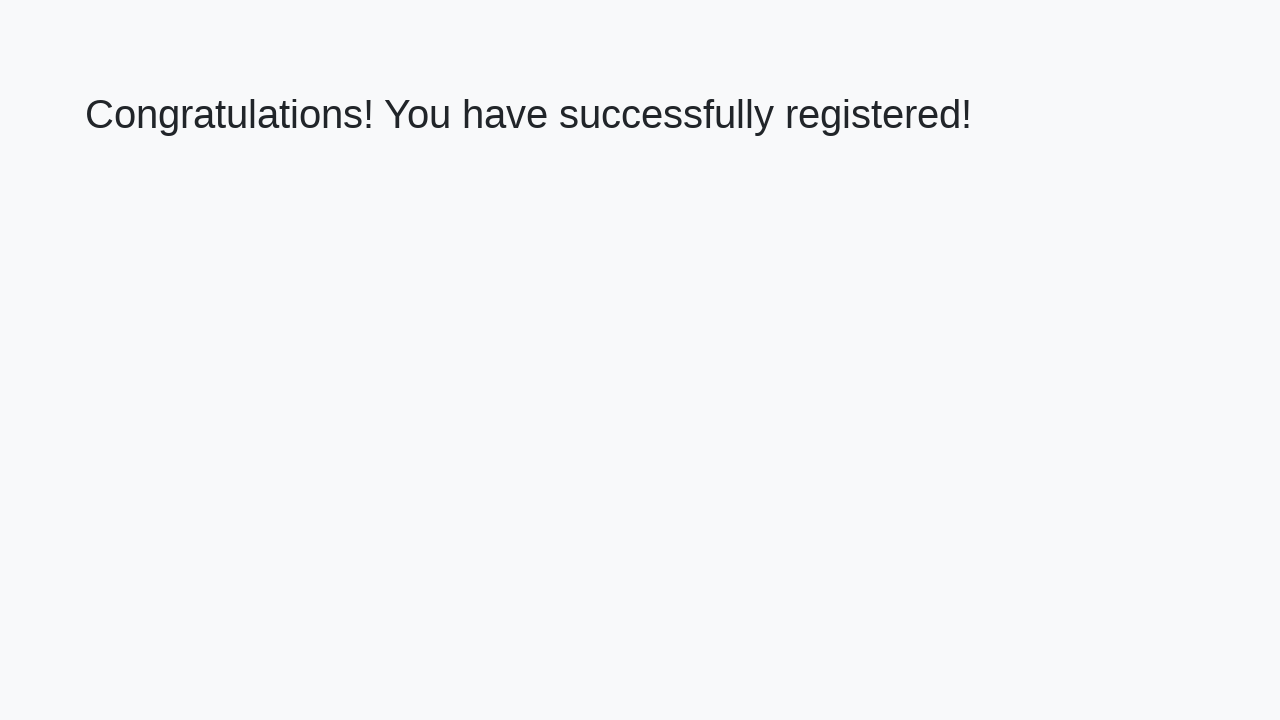

Retrieved success message text
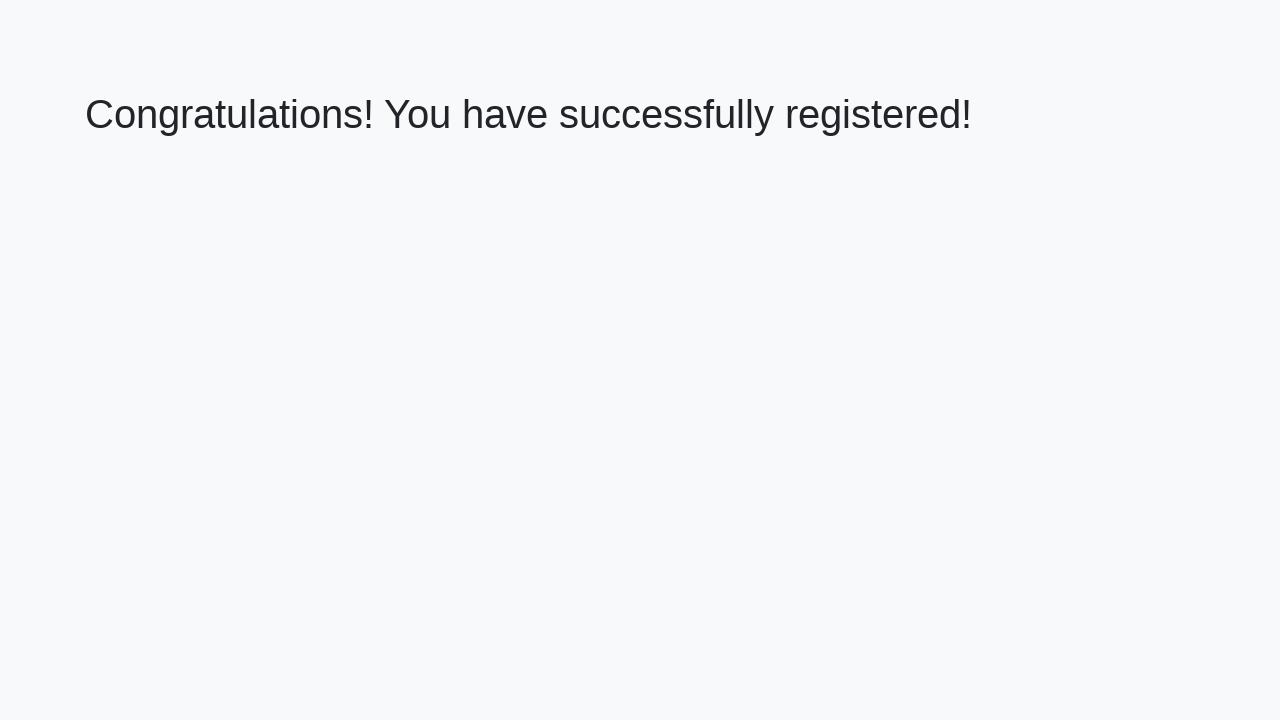

Verified success message matches expected text
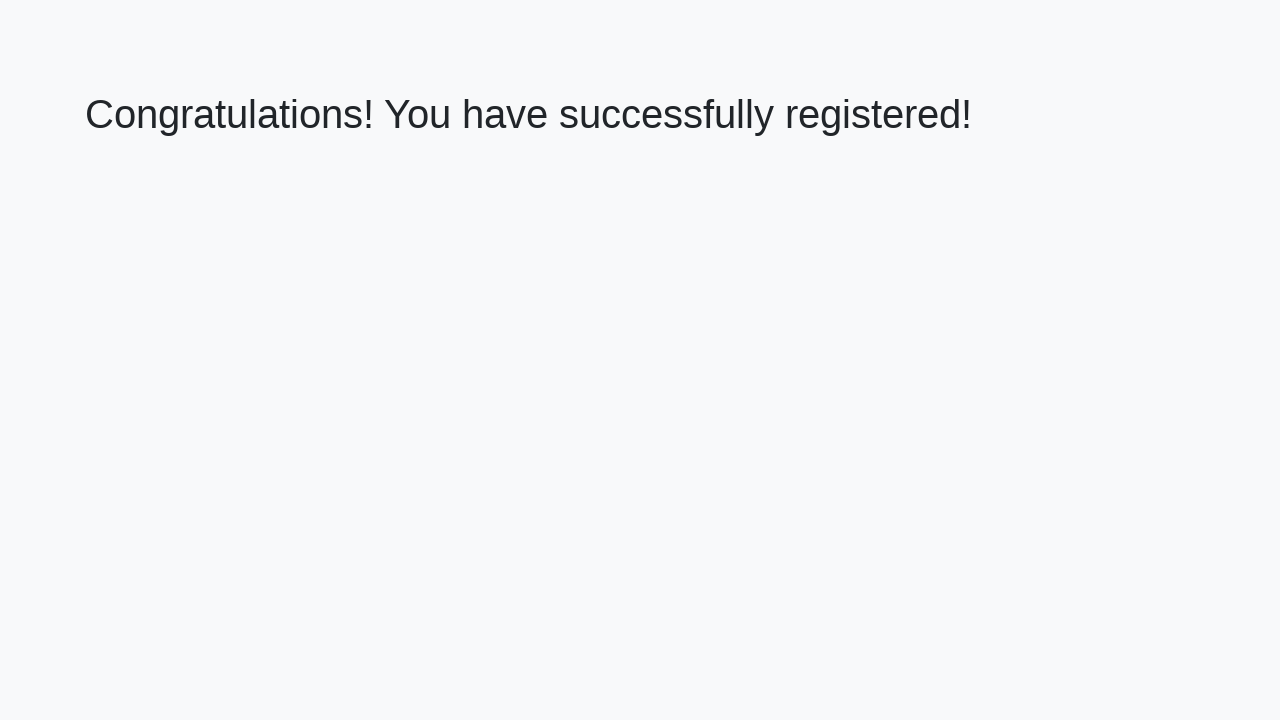

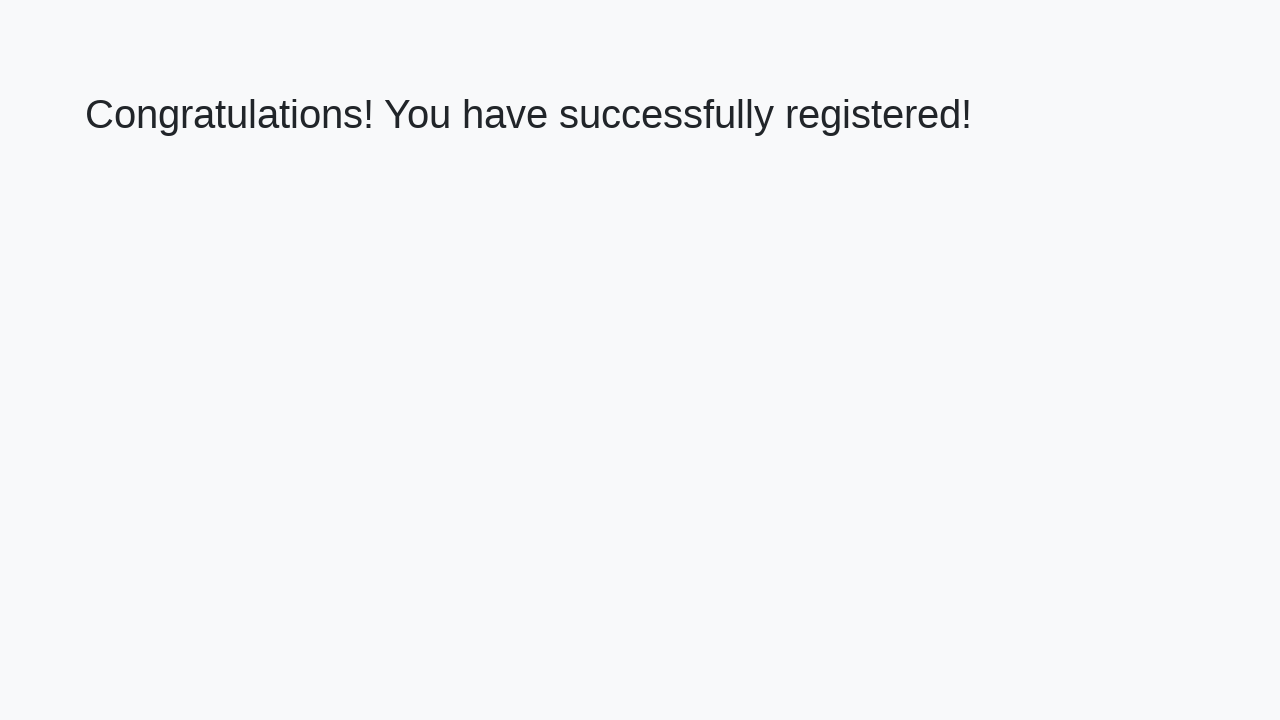